Tests that the OrangeHRM homepage loads correctly and verifies the page title is "OrangeHRM"

Starting URL: https://opensource-demo.orangehrmlive.com/

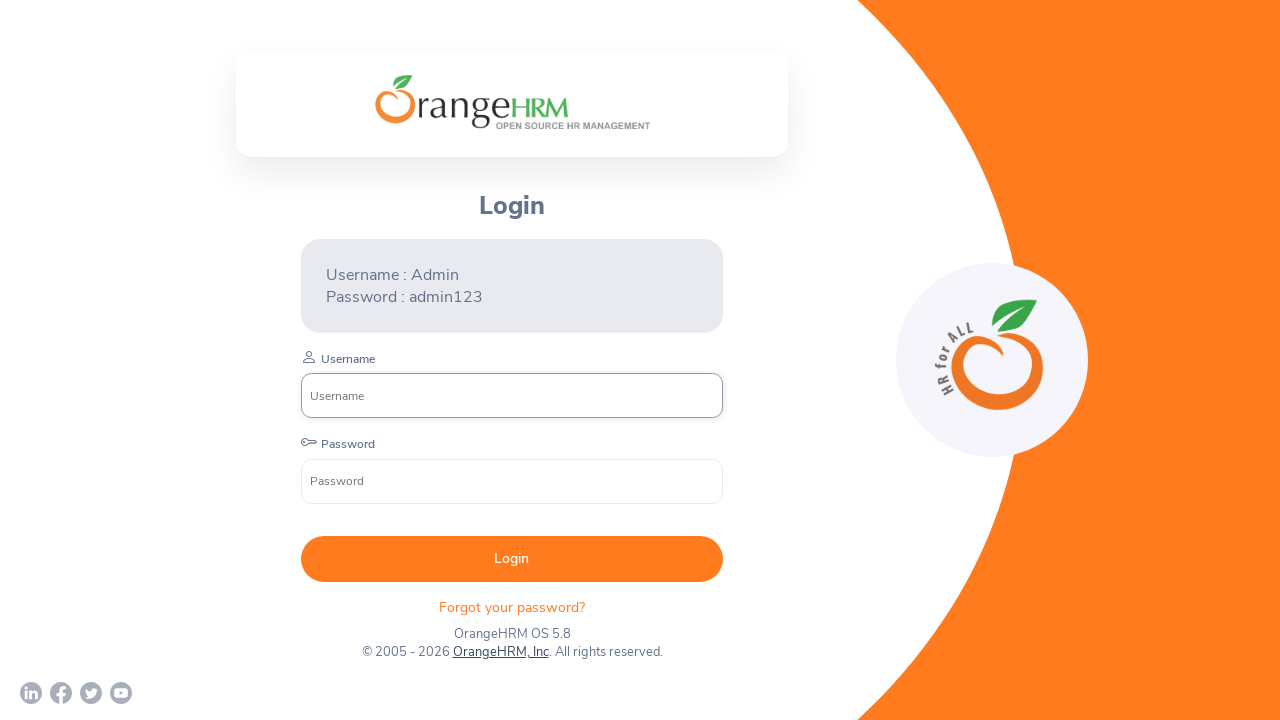

Navigated to OrangeHRM homepage
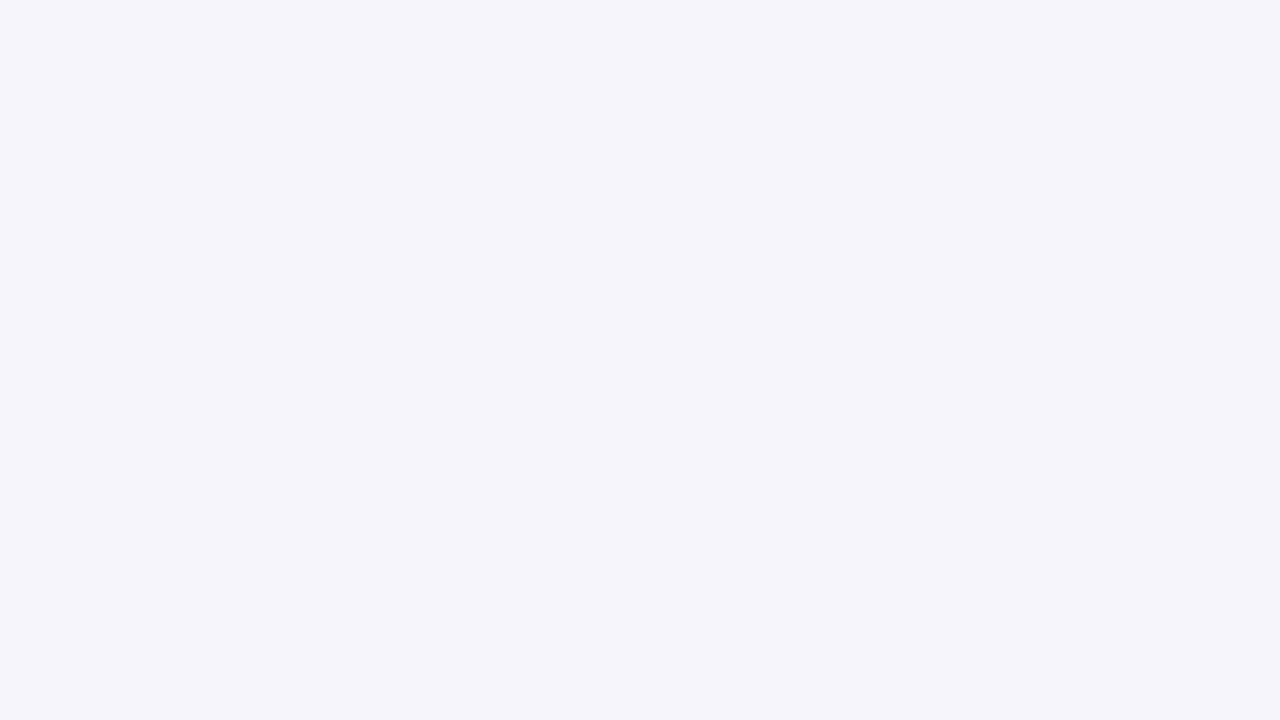

Verified page title is 'OrangeHRM'
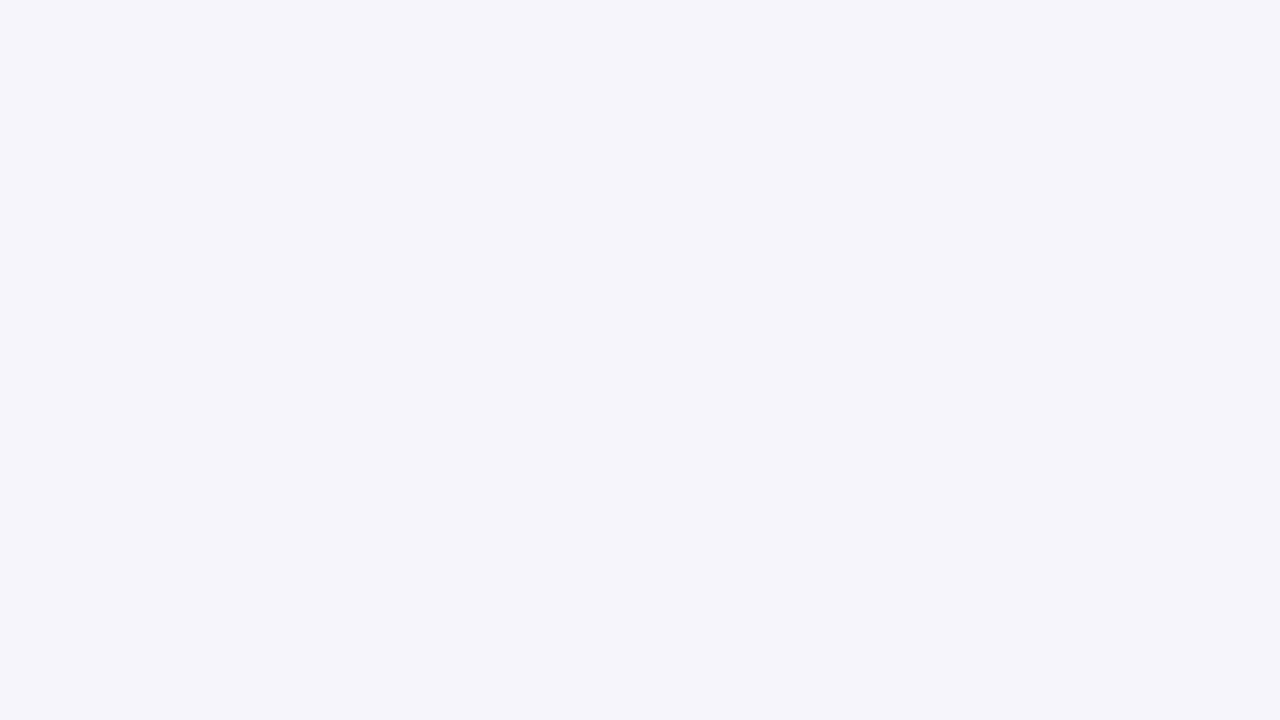

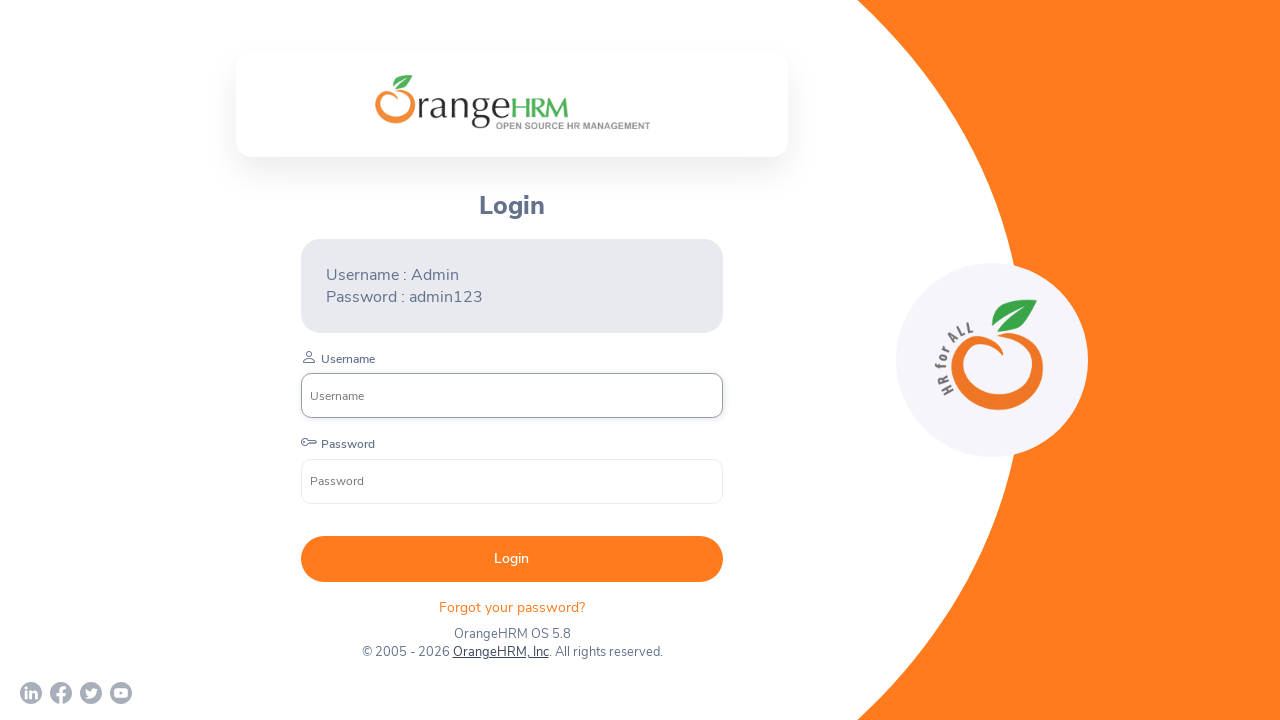